Tests various element visibility and state methods including checking if elements are displayed, enabled, and selected on a login page

Starting URL: https://phptravels.org/index.php?rp=/login

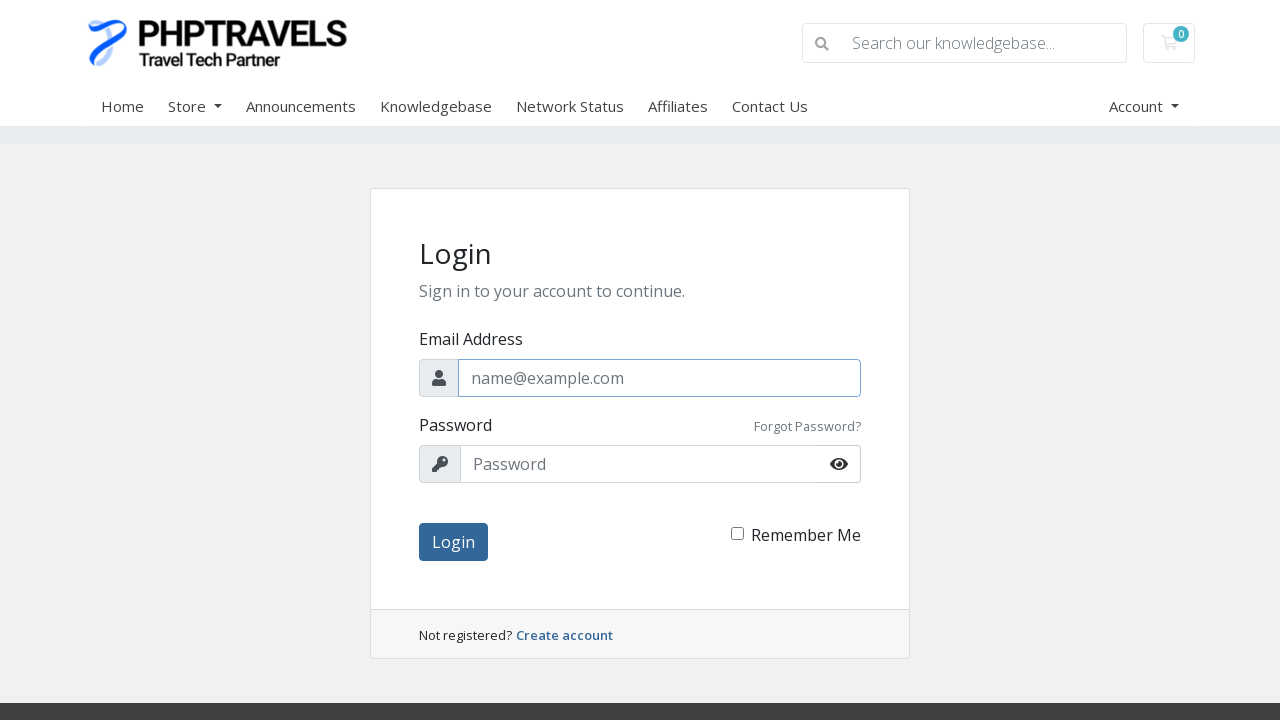

Verified login button is visible on the page
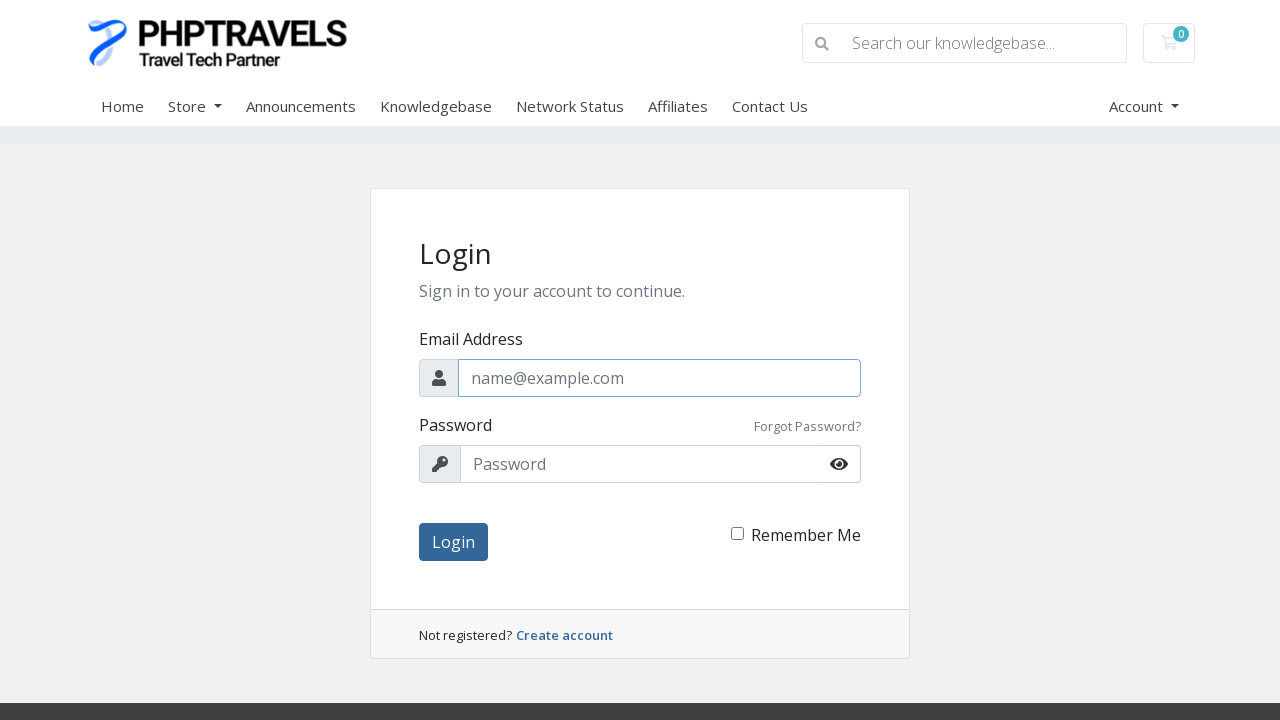

Verified login button is enabled
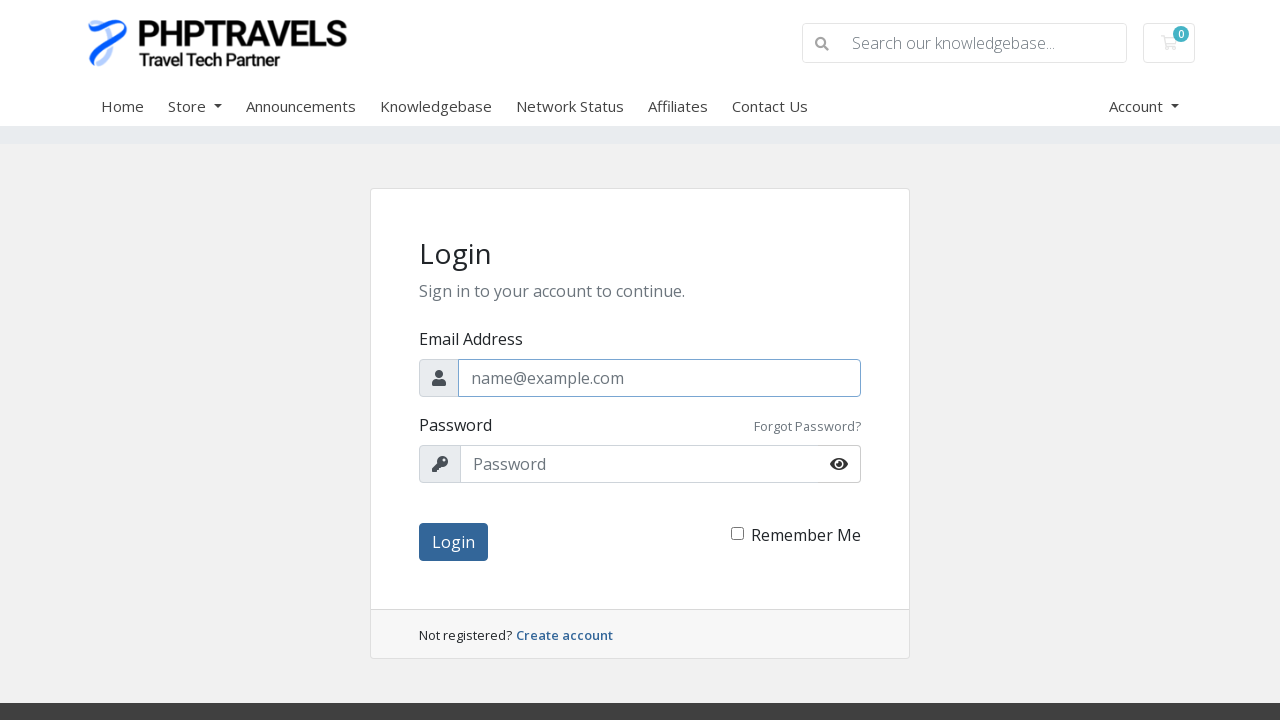

Clicked the 'Remember me' checkbox to select it at (738, 534) on input[name='rememberme']
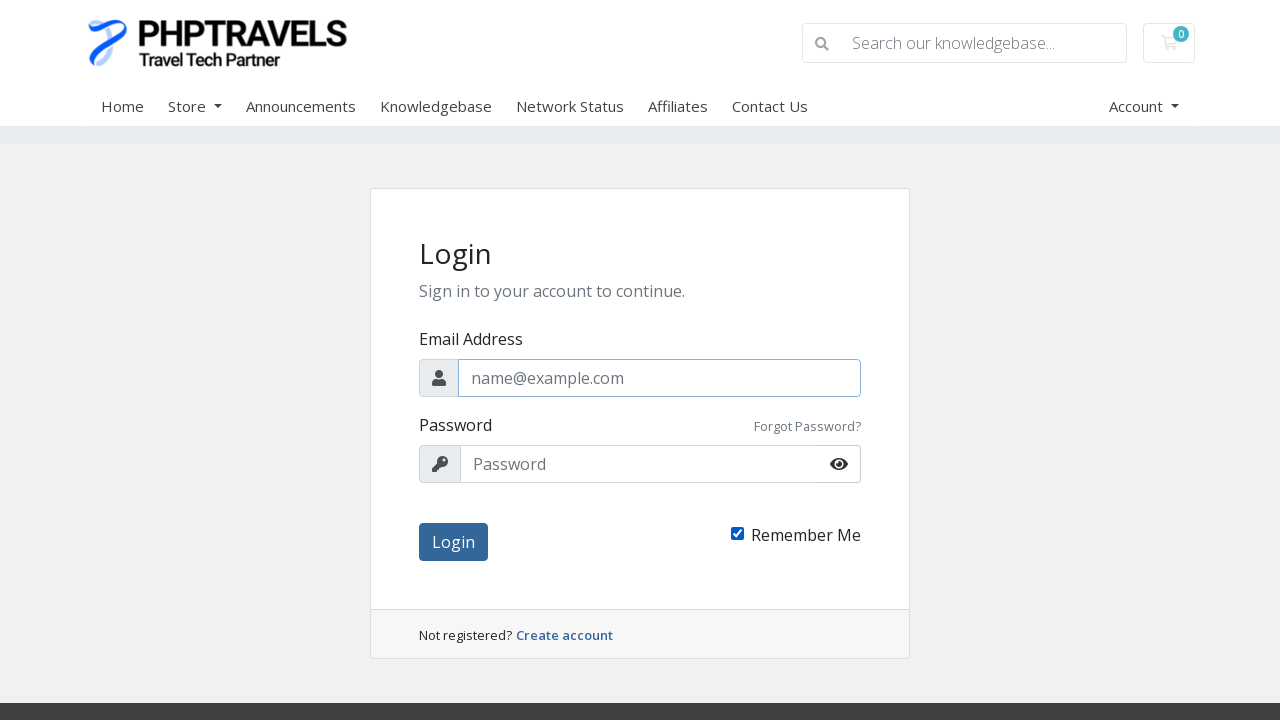

Verified 'Remember me' checkbox is enabled
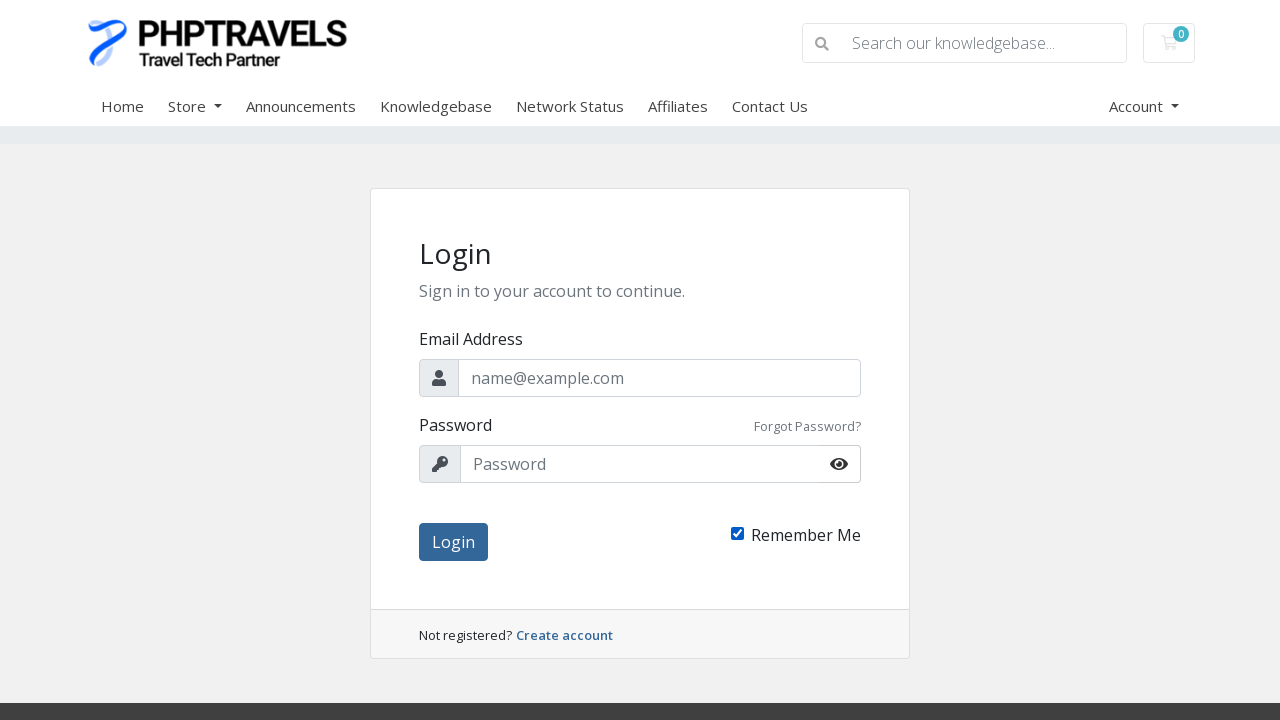

Verified 'Remember me' checkbox is checked
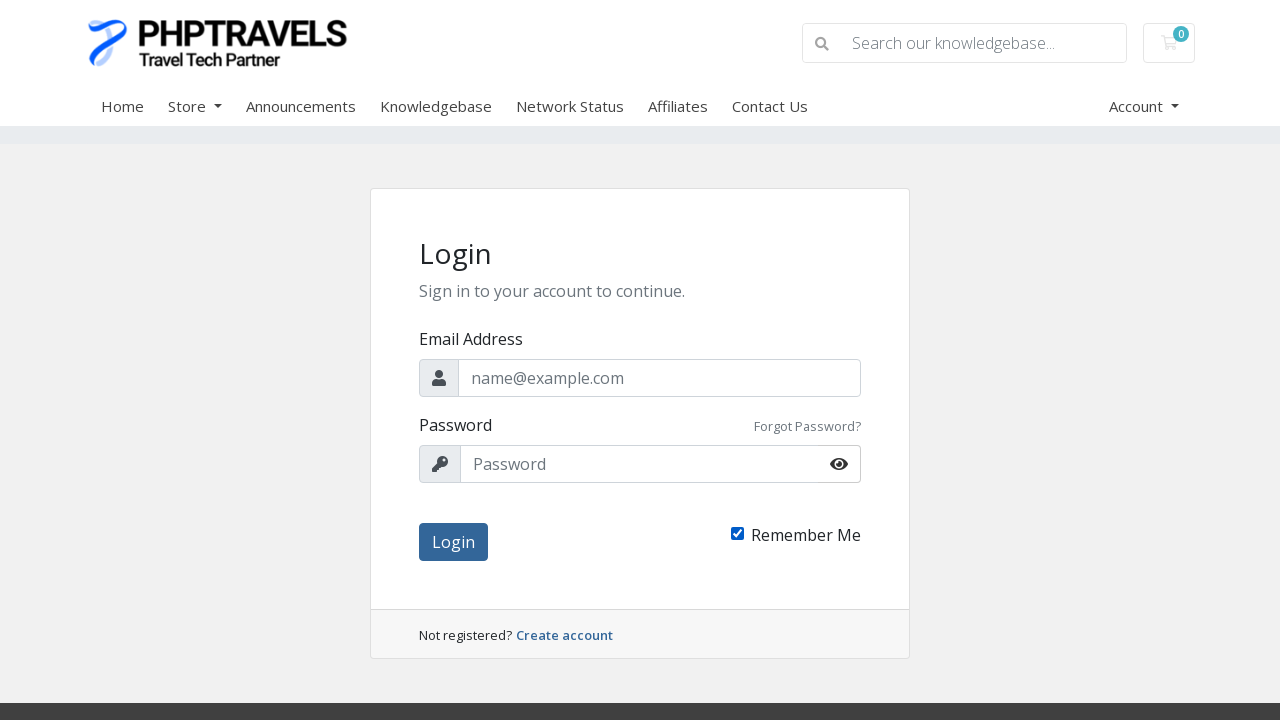

Clicked the 'Remember me' checkbox to deselect it at (738, 534) on input[name='rememberme']
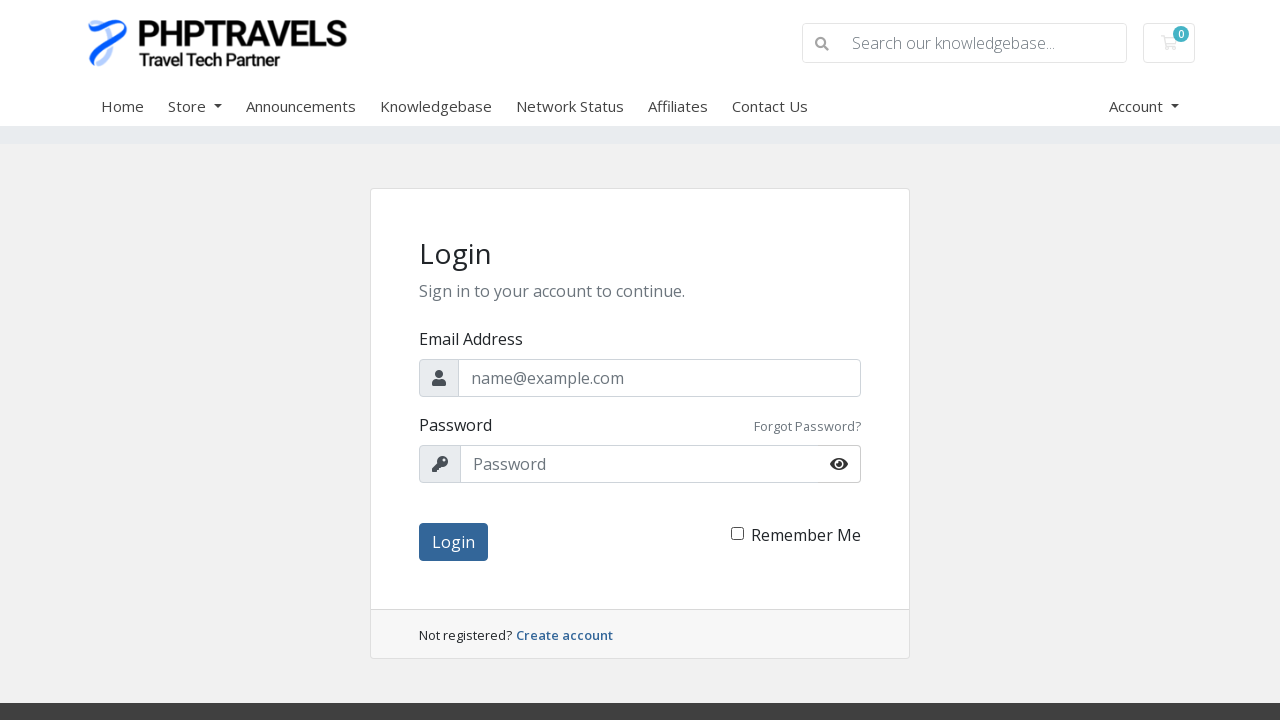

Verified 'Remember me' checkbox is now unchecked
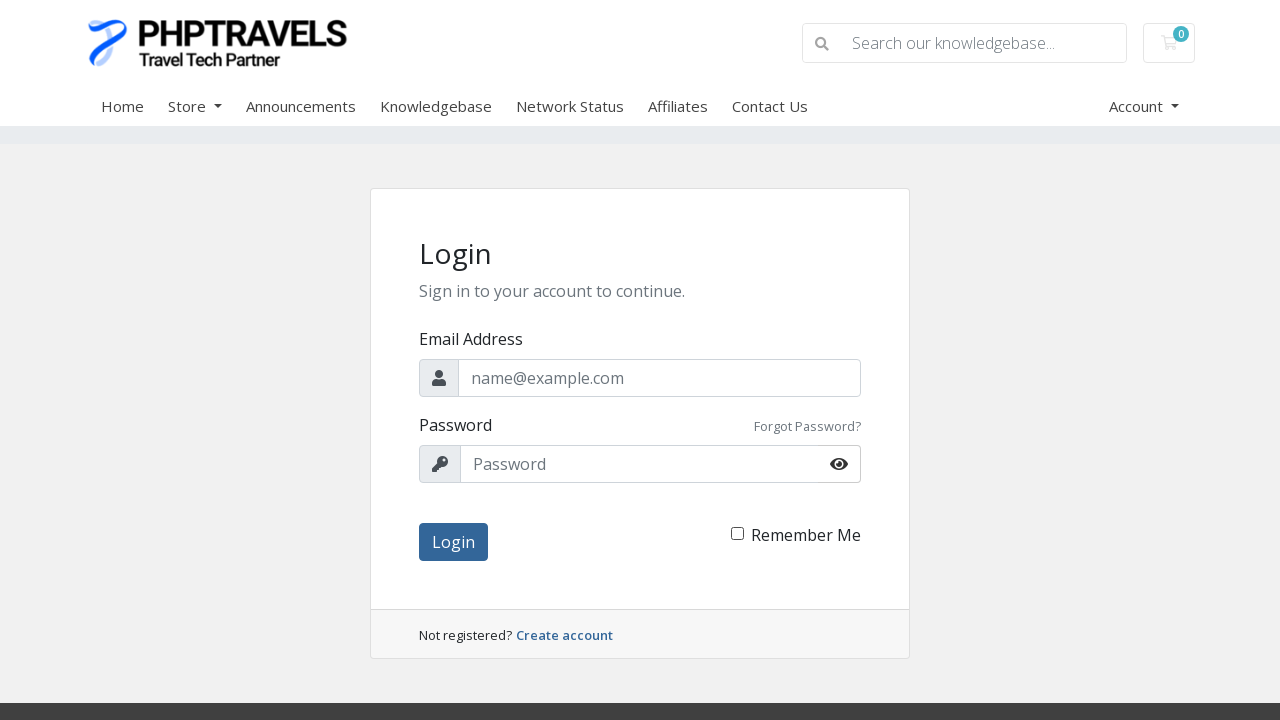

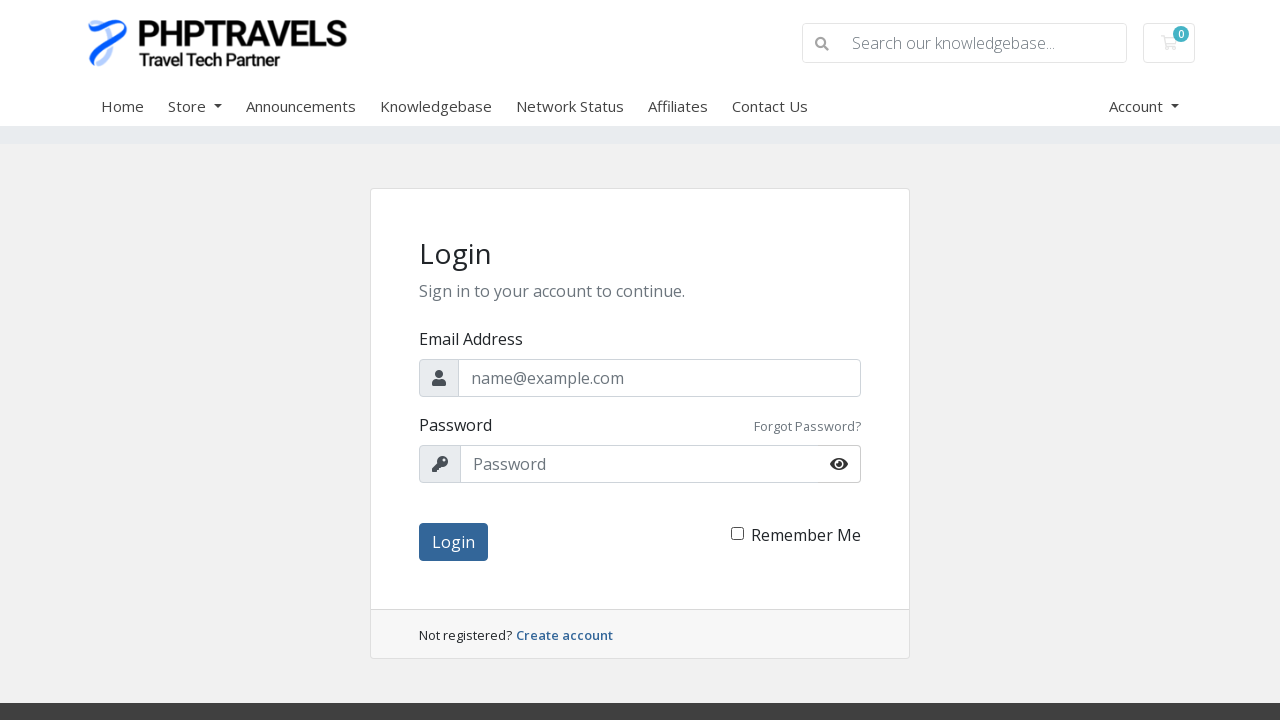